Tests radio button functionality by selecting different options and verifying the selection message

Starting URL: https://demoqa.com/elements

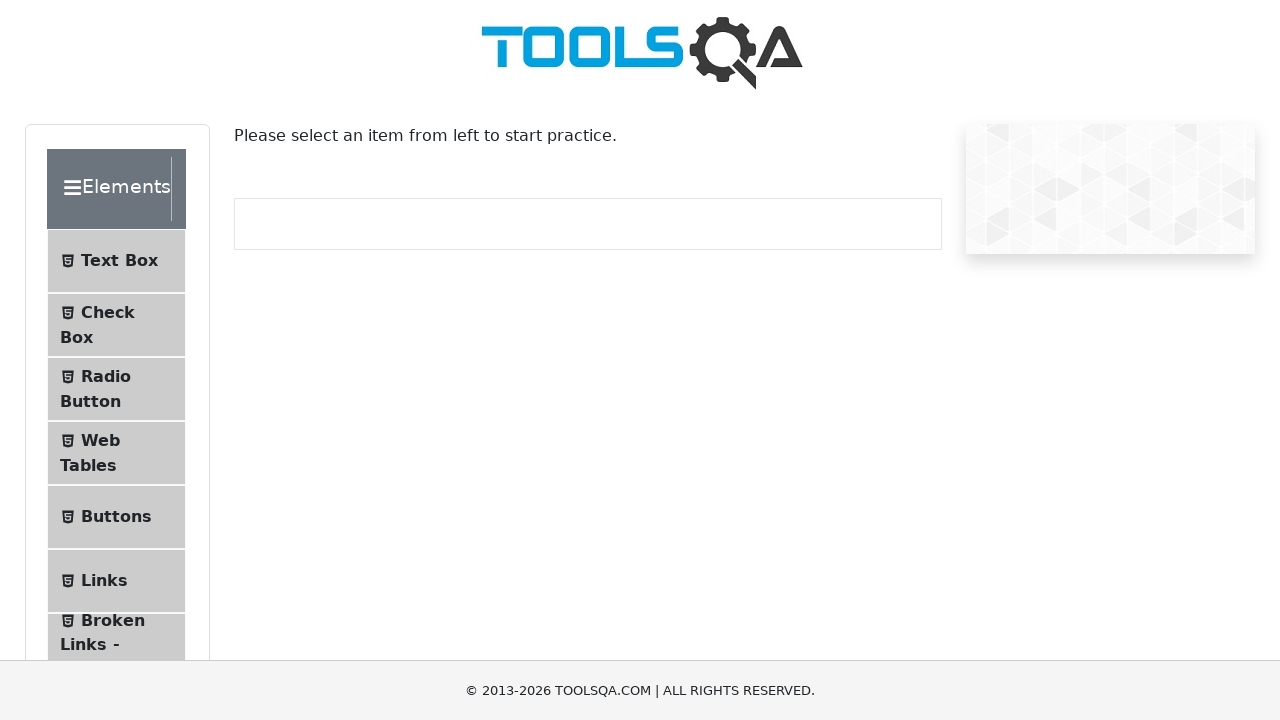

Clicked on Radio Button option in the sidebar at (106, 376) on xpath=//span[text()='Radio Button']
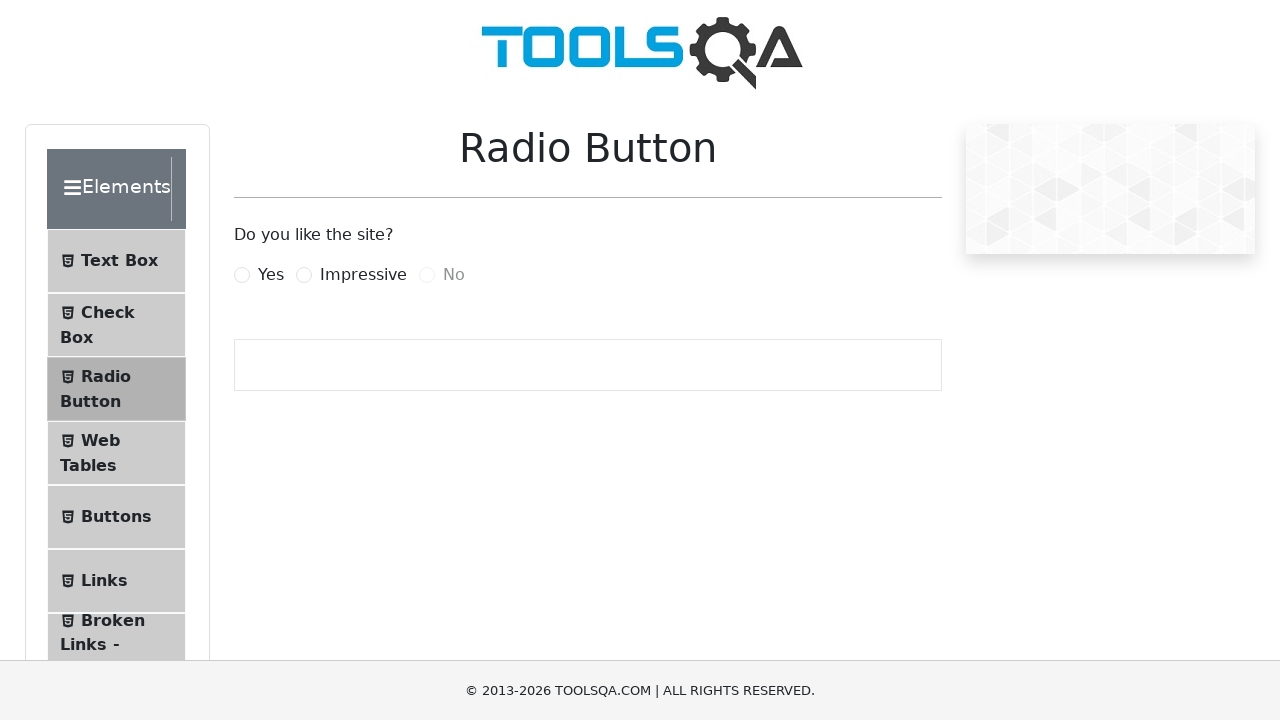

Selected 'Yes' radio button at (271, 275) on xpath=//label[text()='Yes']
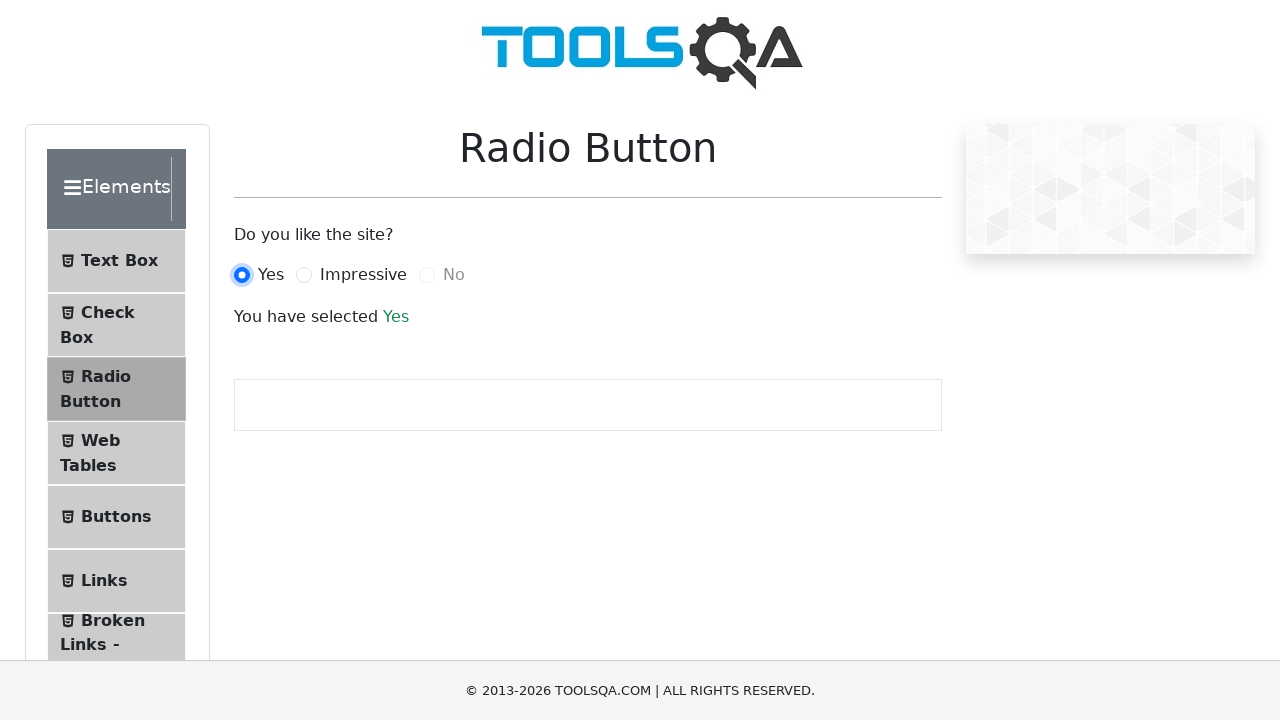

Waited for selection message to appear after selecting 'Yes'
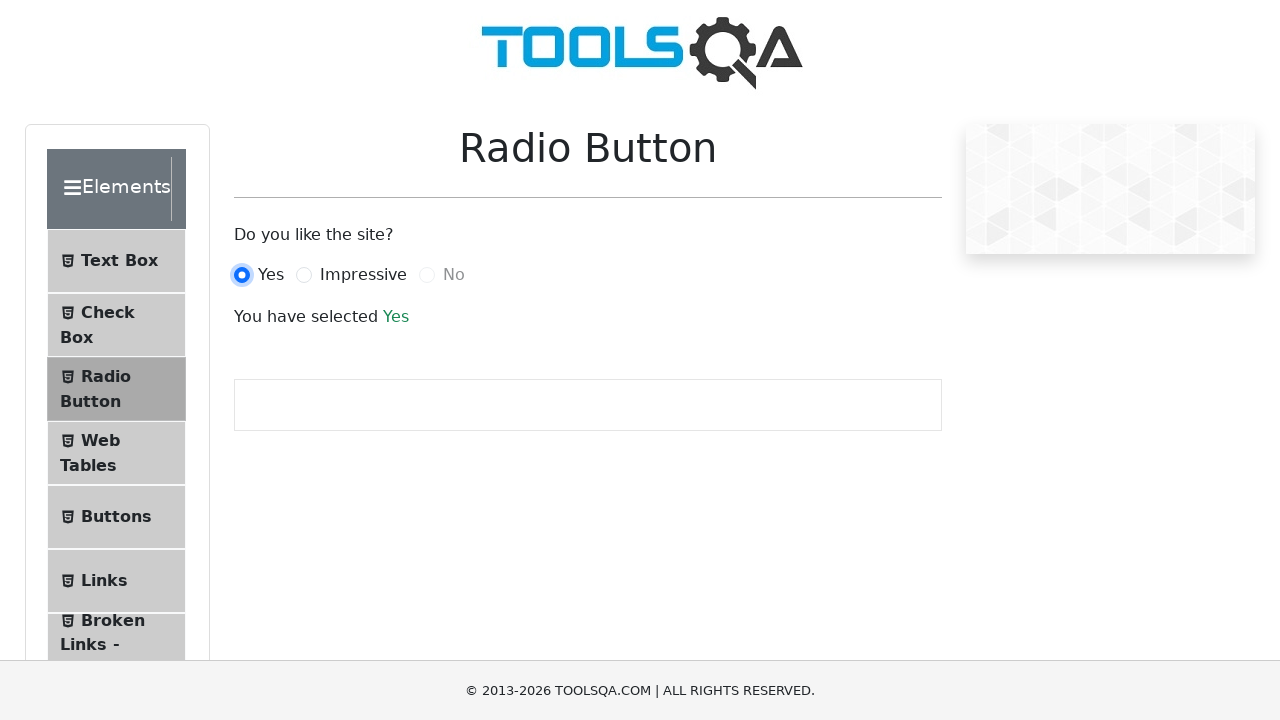

Selected 'Impressive' radio button at (363, 275) on xpath=//label[text()='Impressive']
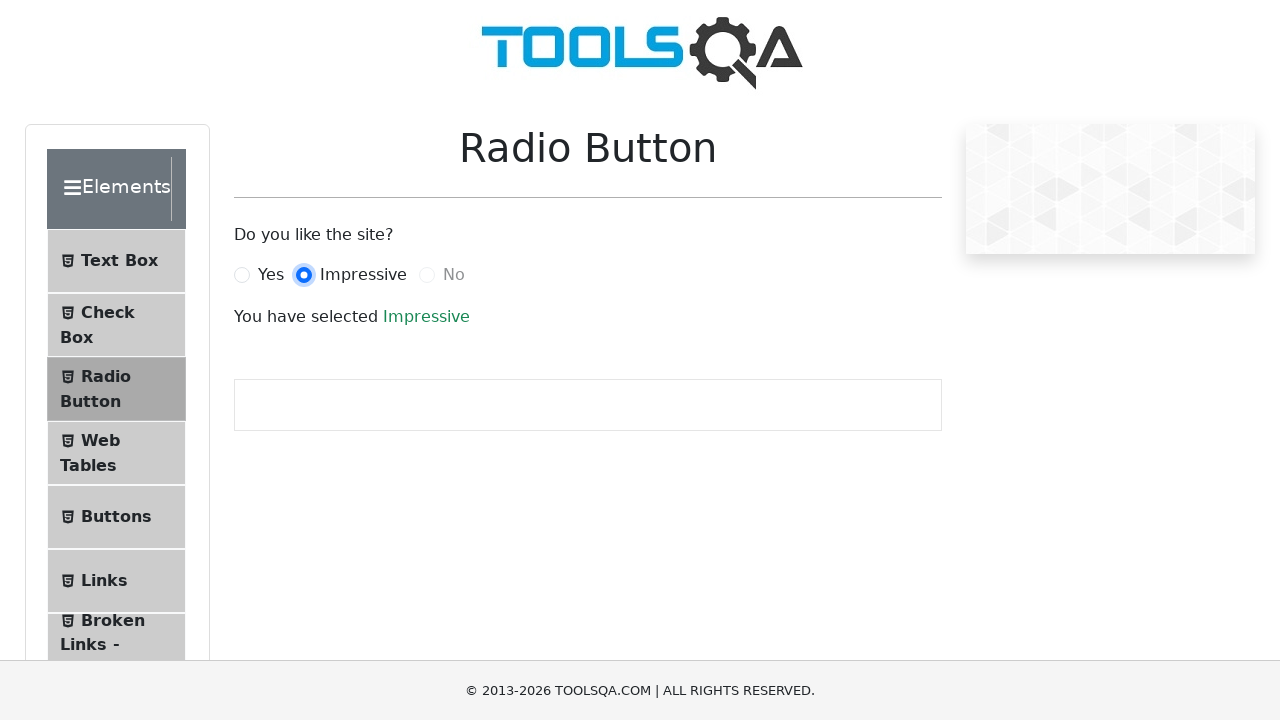

Waited for selection message to update after selecting 'Impressive'
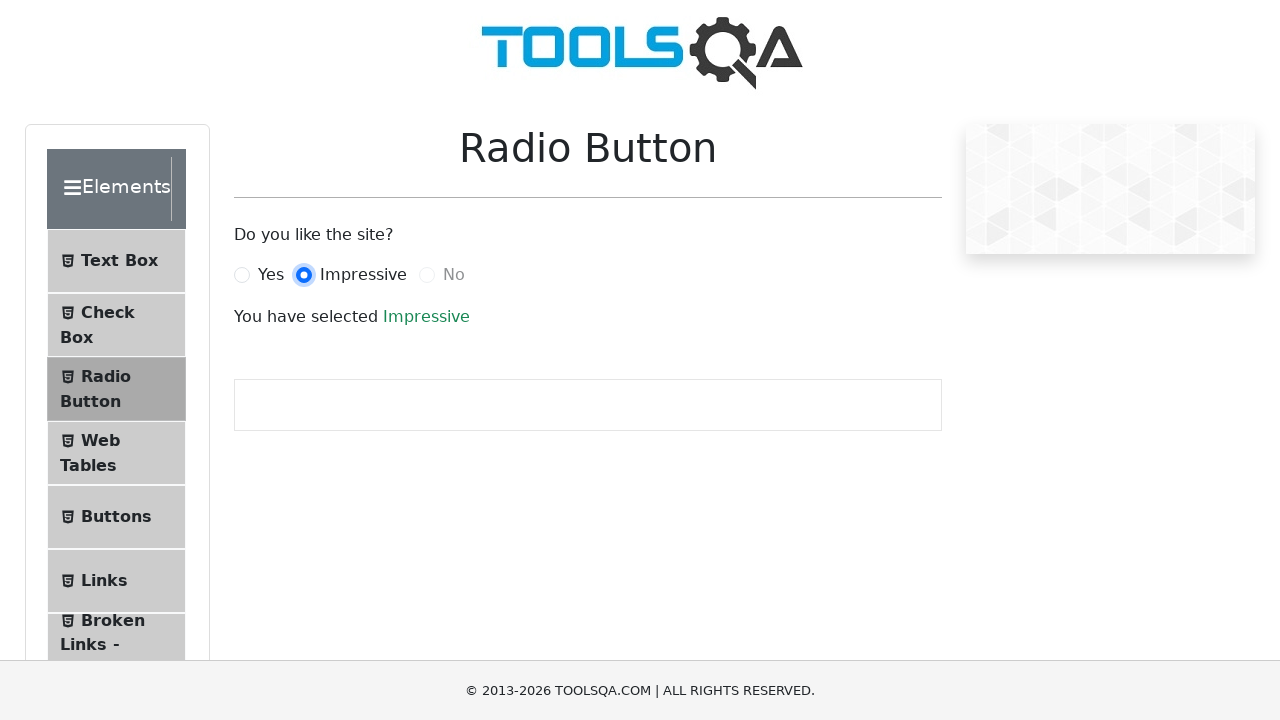

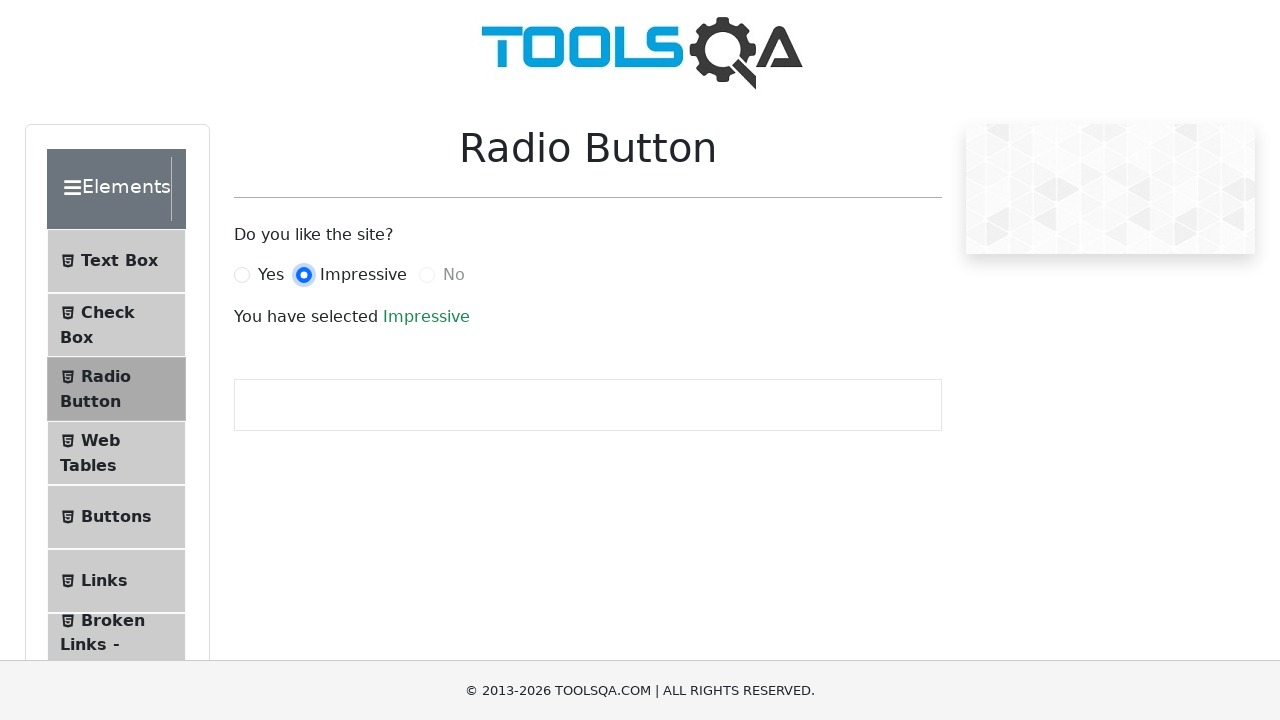